Verifies that the branding logo/icon is enabled and visible on the OrangeHRM login page

Starting URL: https://opensource-demo.orangehrmlive.com/

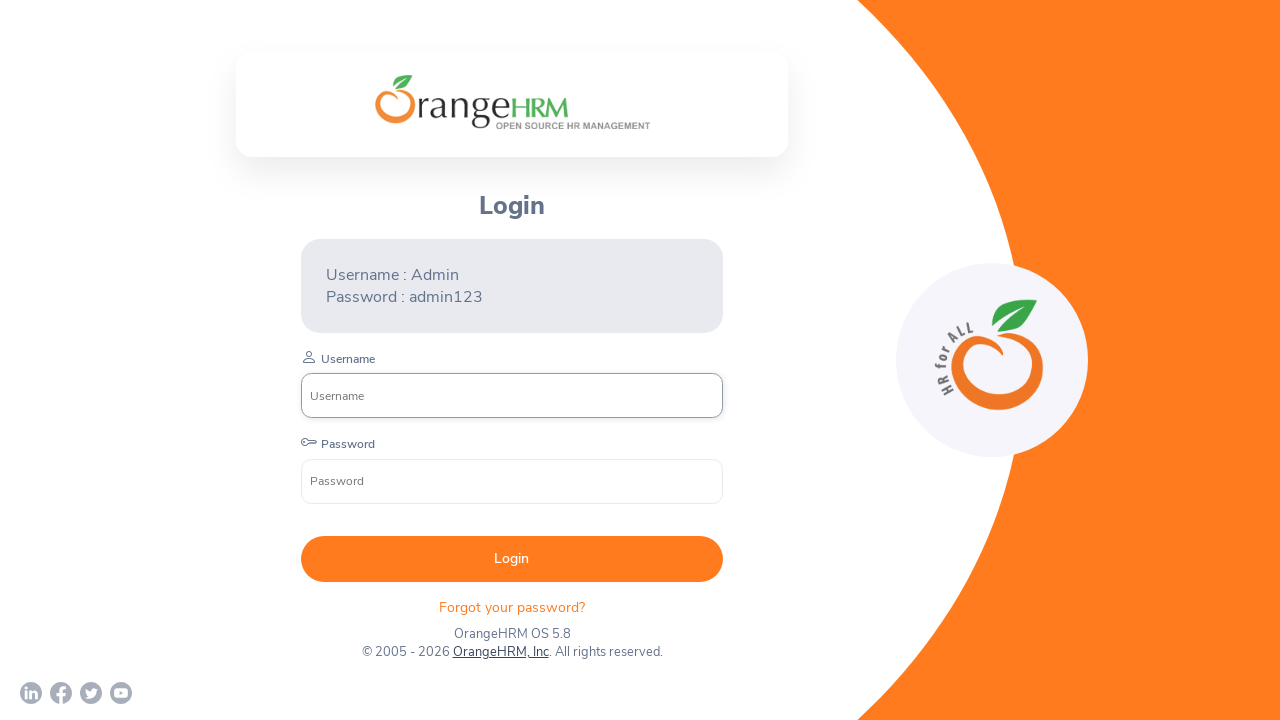

Waited for login page to load (networkidle state)
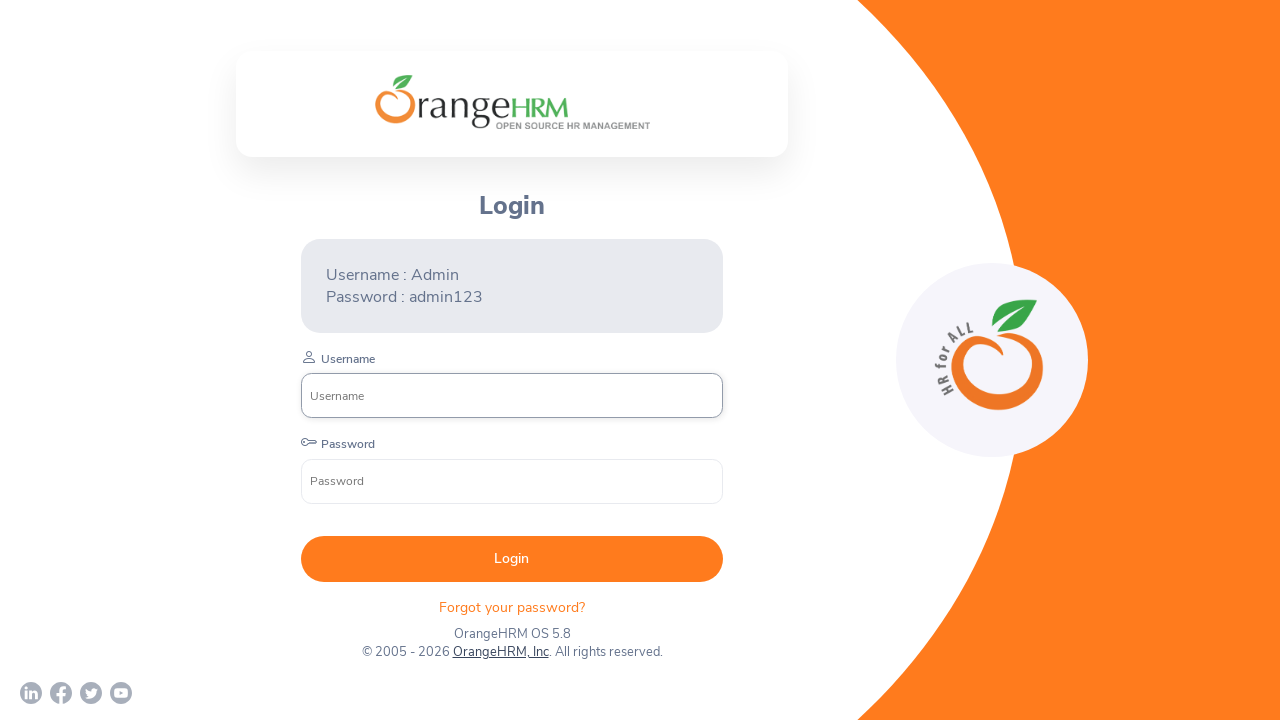

Located branding icon element
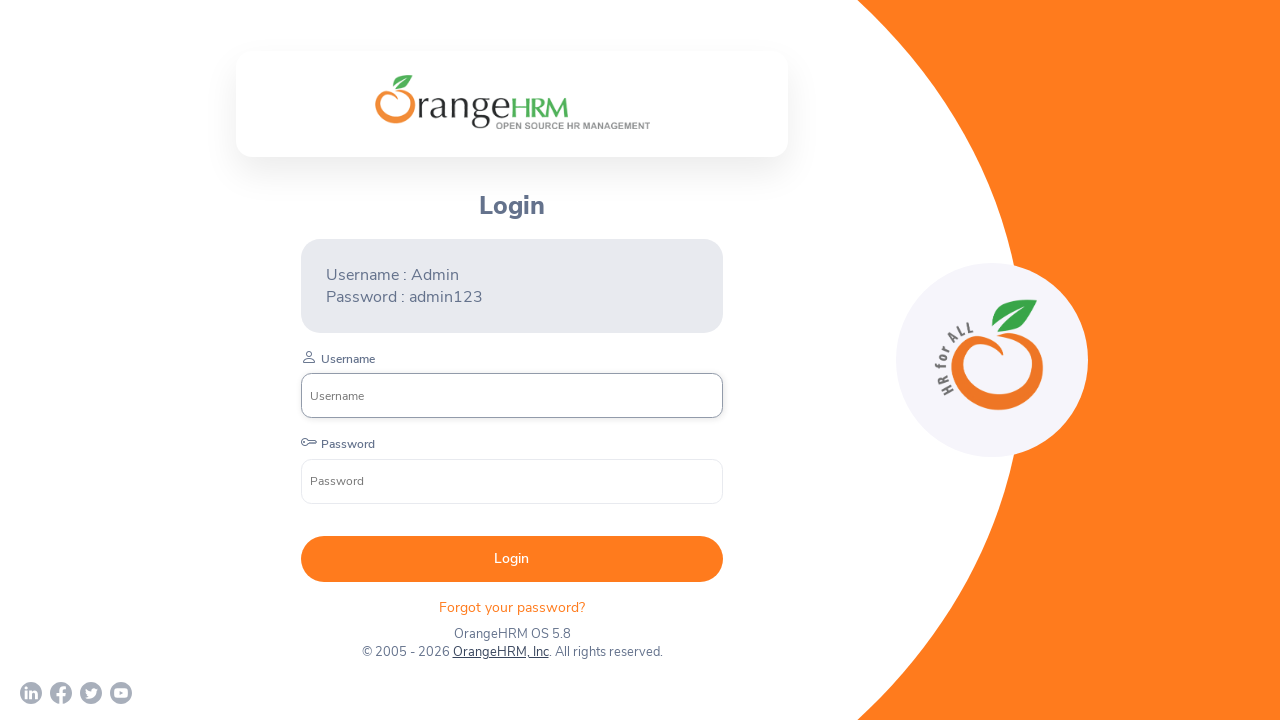

Branding icon became visible
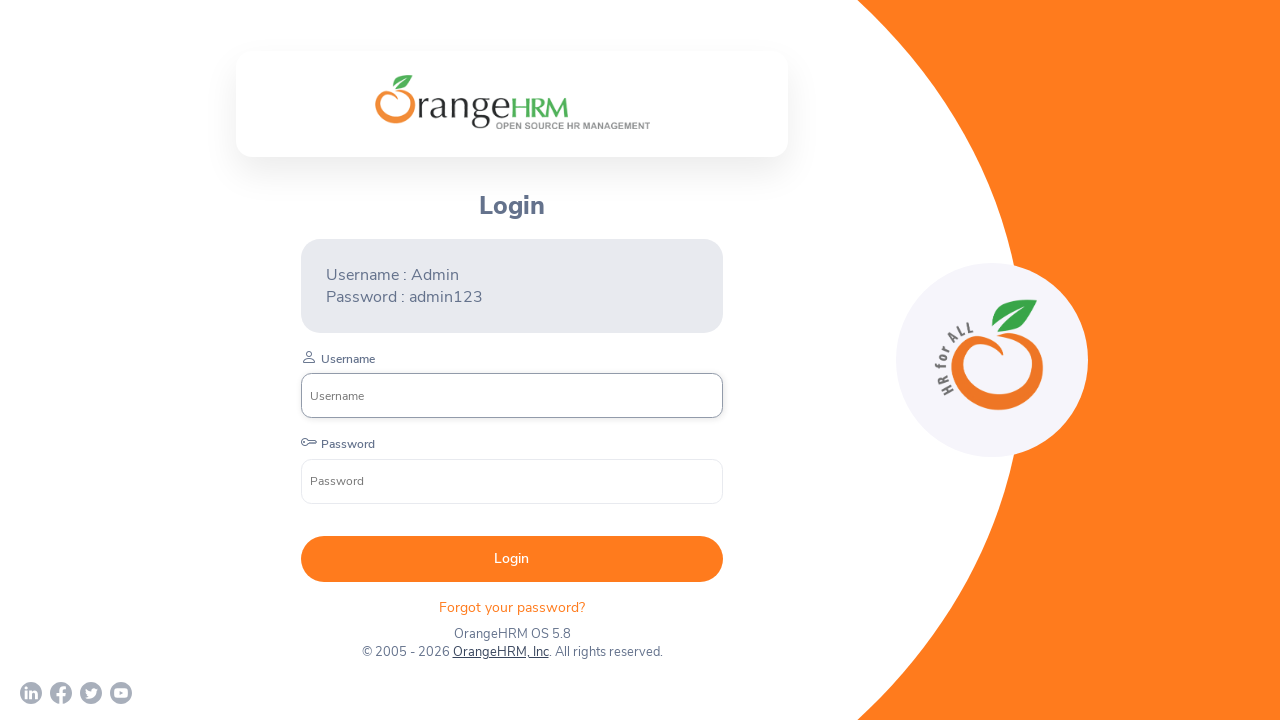

Verified branding icon is visible
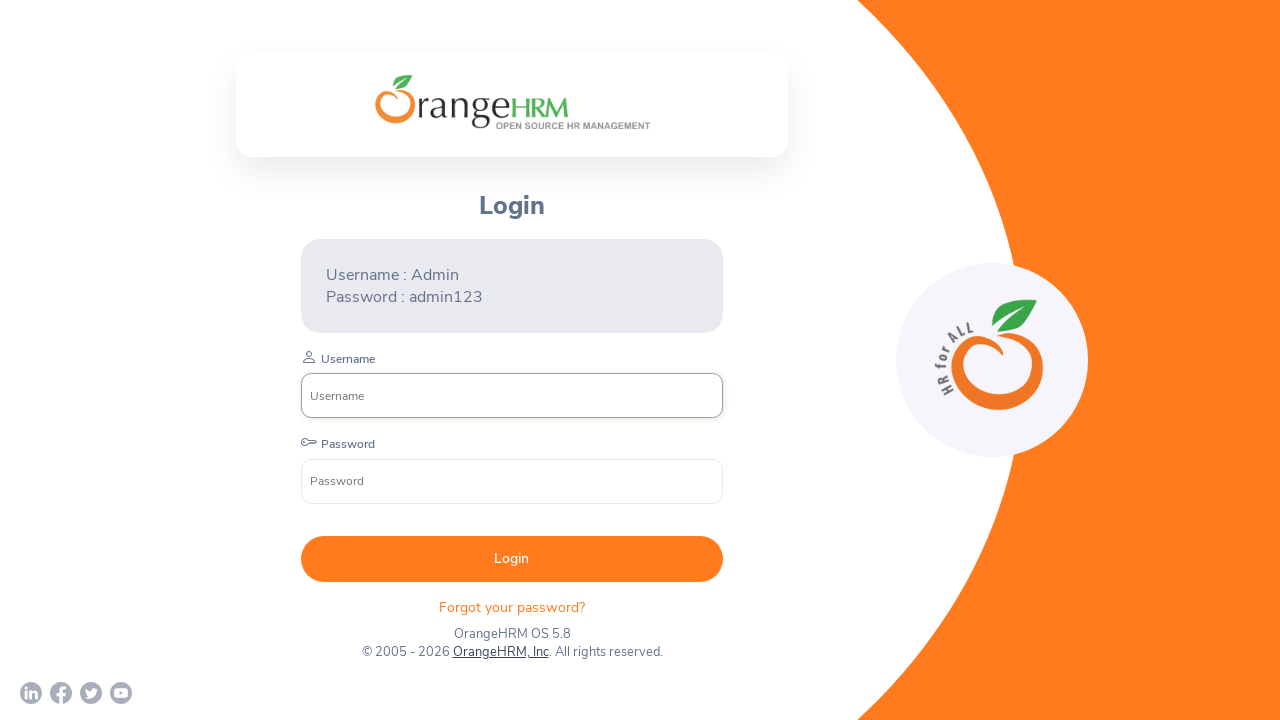

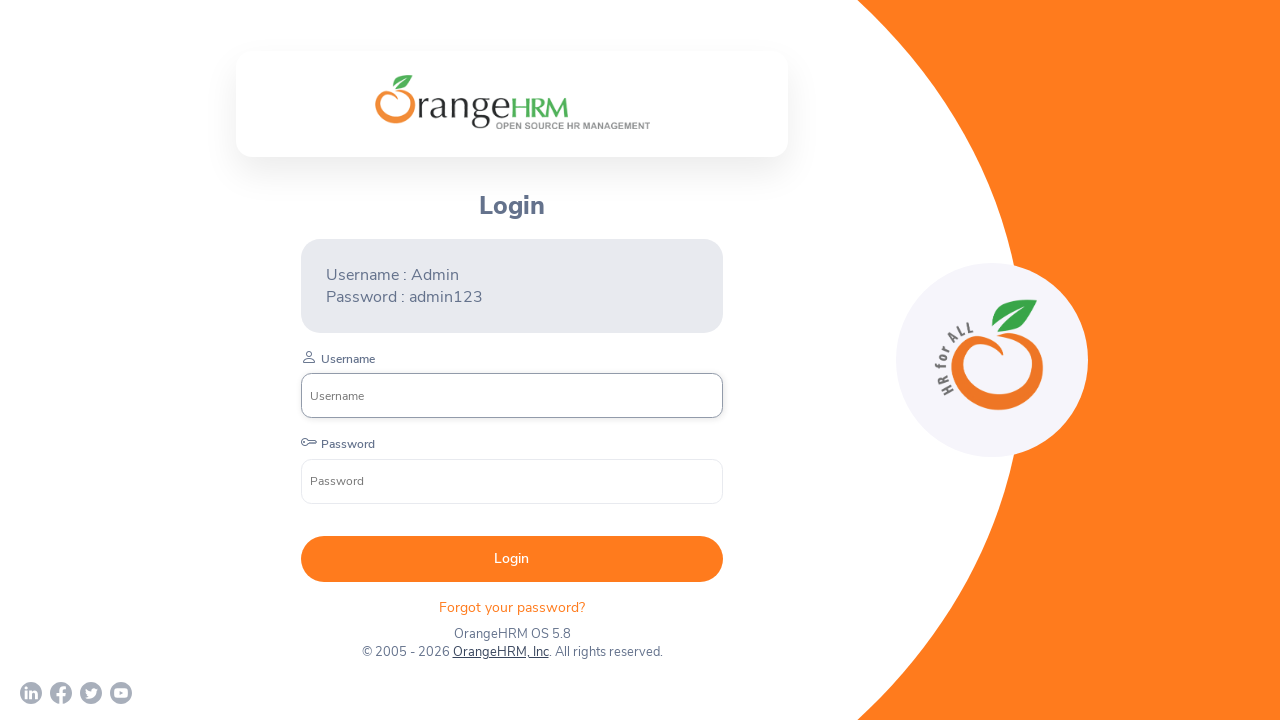